Tests filtering to display only completed todo items

Starting URL: https://demo.playwright.dev/todomvc

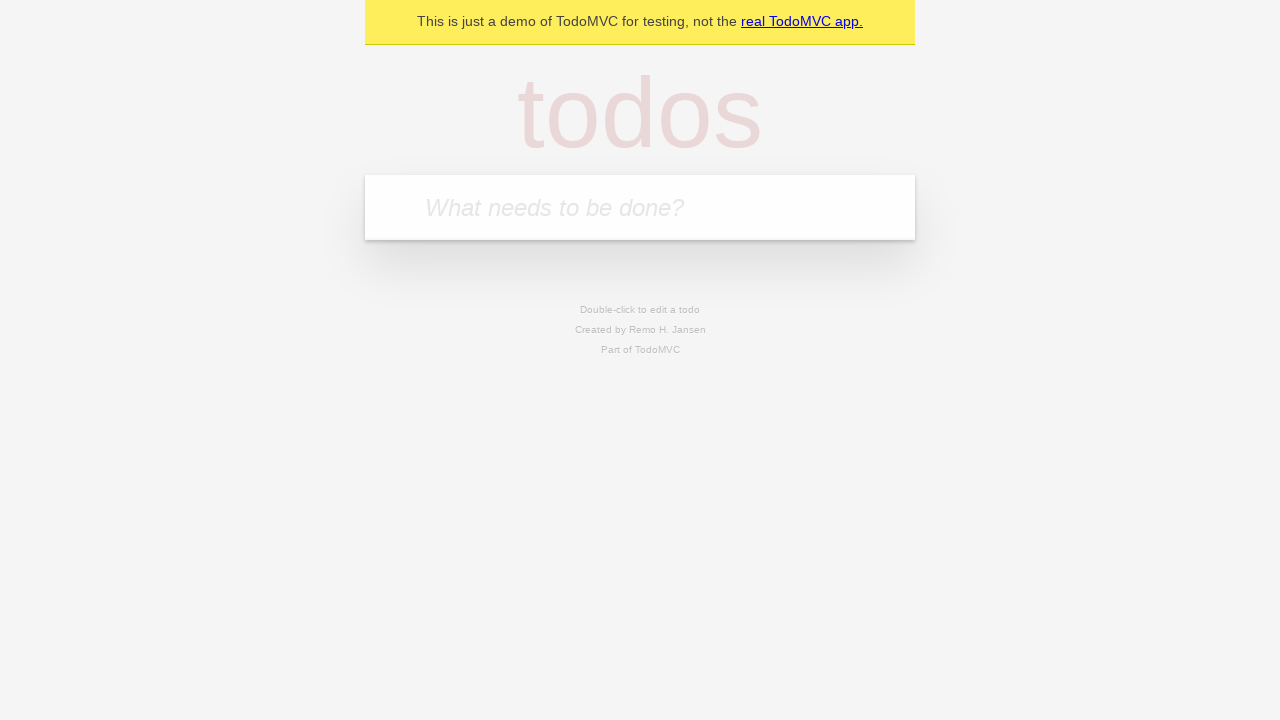

Filled todo input with 'buy some cheese' on internal:attr=[placeholder="What needs to be done?"i]
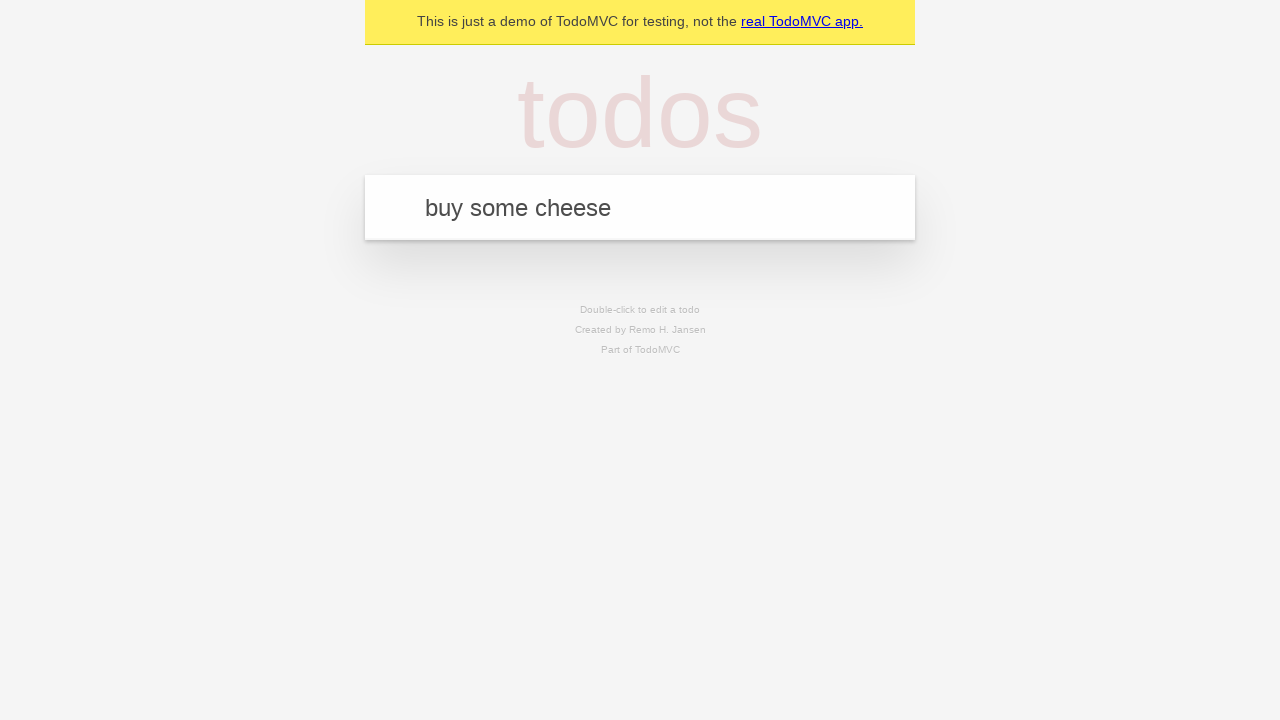

Pressed Enter to add 'buy some cheese' to the todo list on internal:attr=[placeholder="What needs to be done?"i]
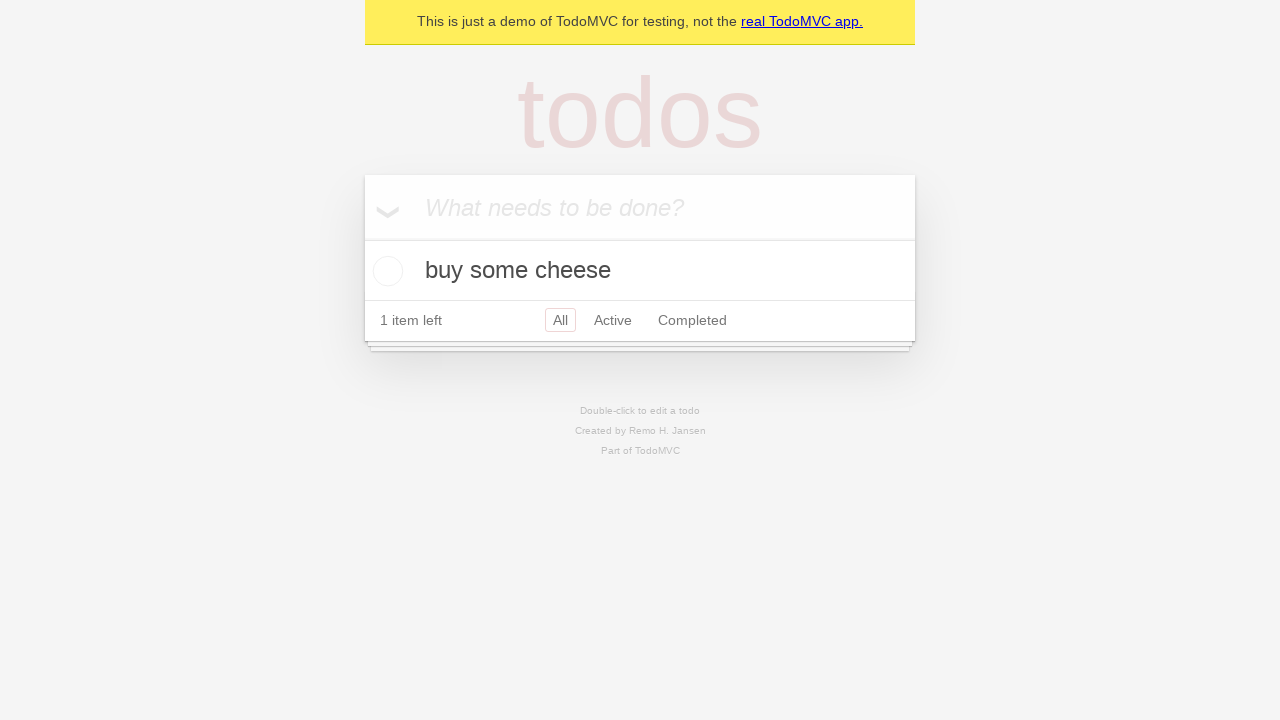

Filled todo input with 'feed the cat' on internal:attr=[placeholder="What needs to be done?"i]
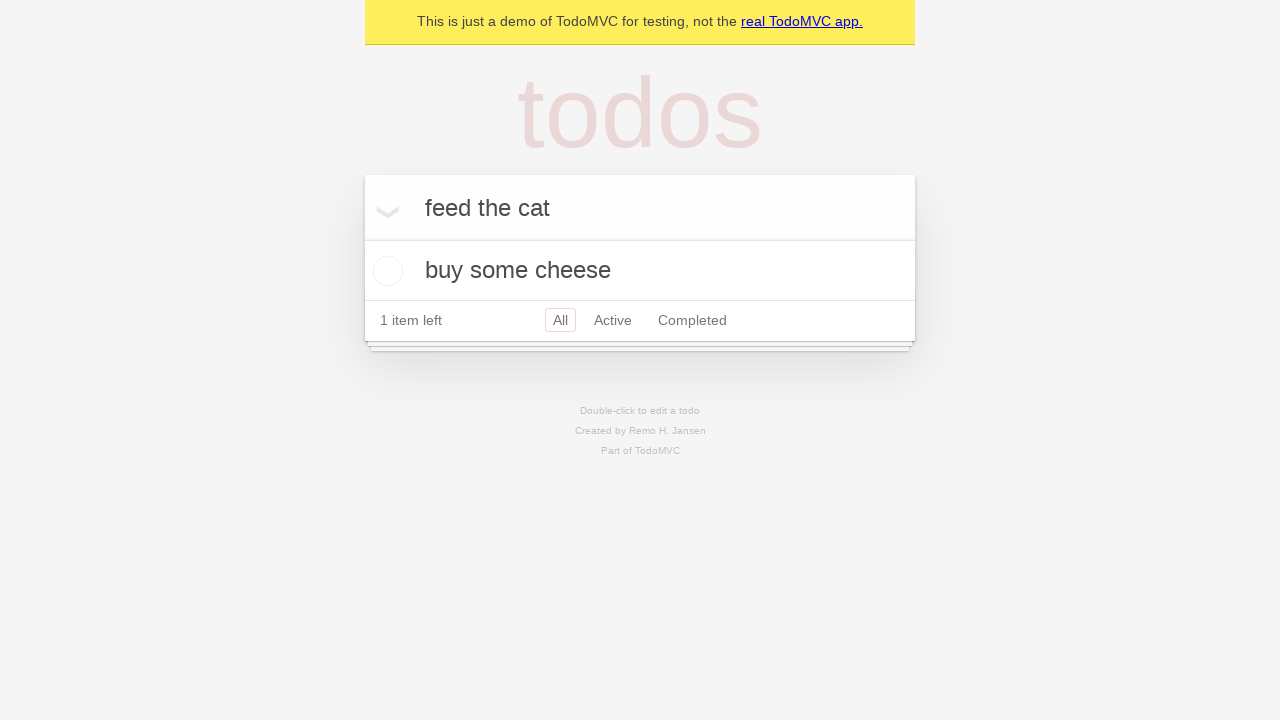

Pressed Enter to add 'feed the cat' to the todo list on internal:attr=[placeholder="What needs to be done?"i]
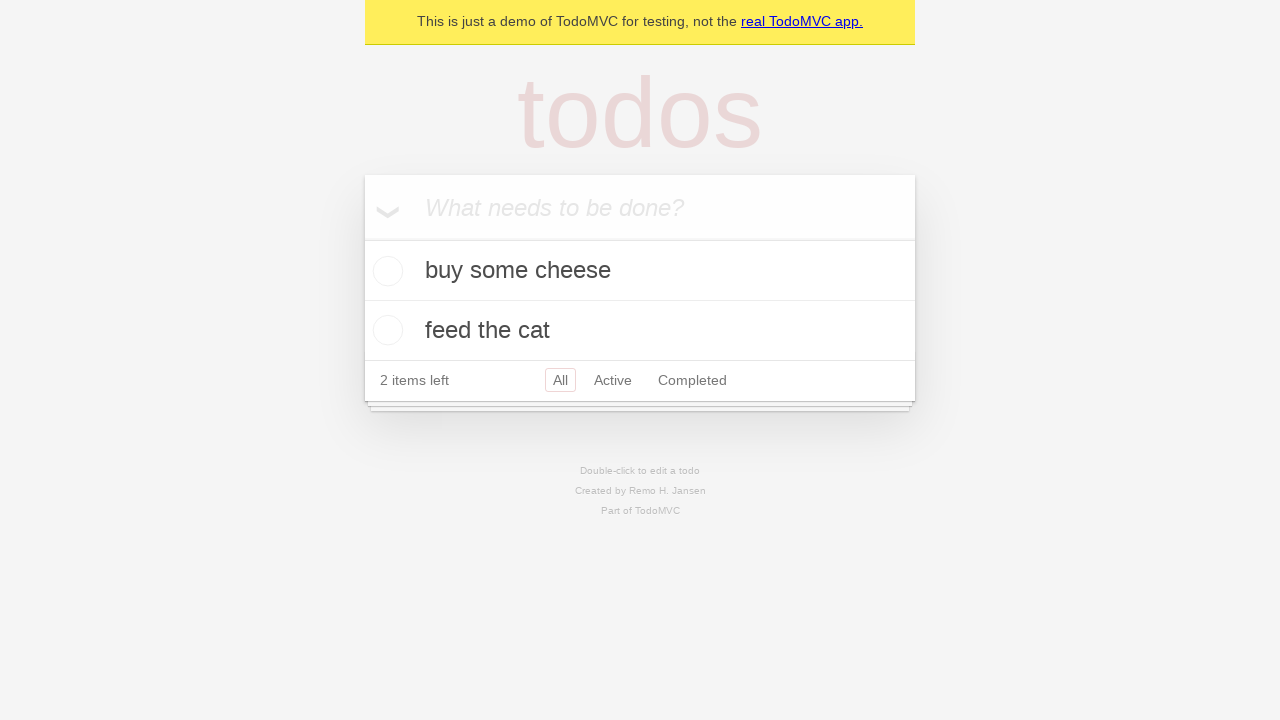

Filled todo input with 'book a doctors appointment' on internal:attr=[placeholder="What needs to be done?"i]
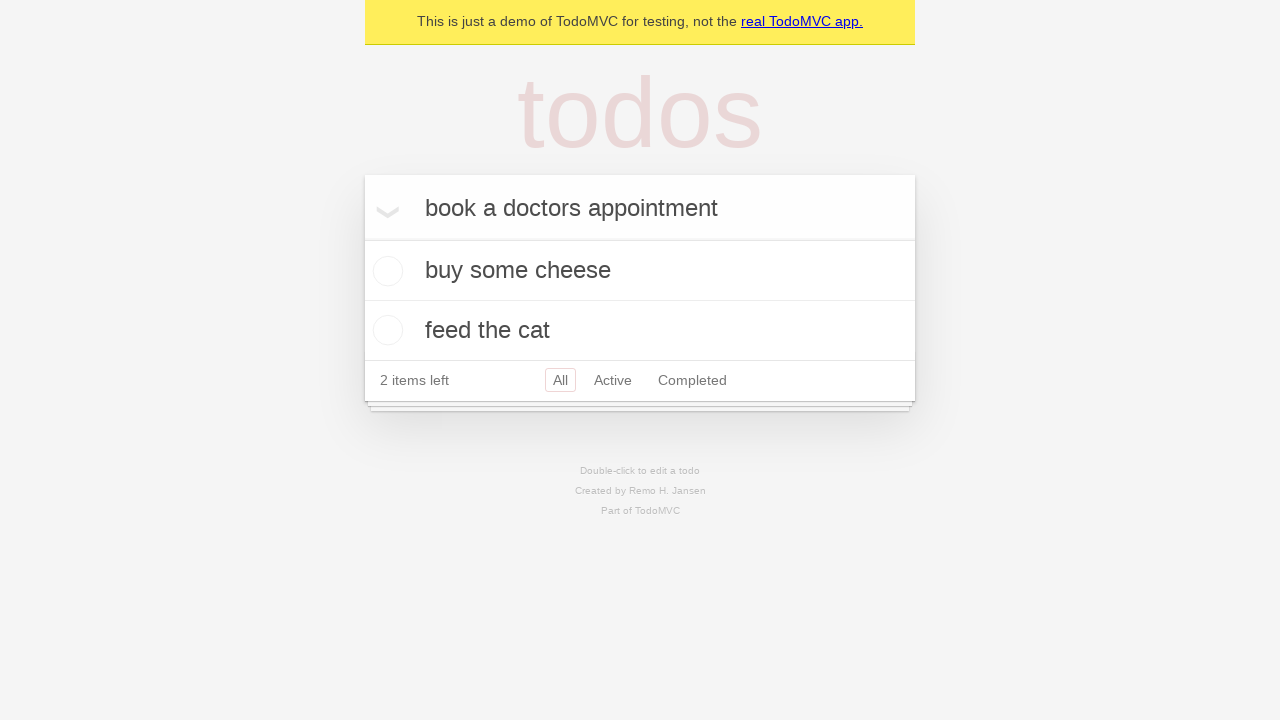

Pressed Enter to add 'book a doctors appointment' to the todo list on internal:attr=[placeholder="What needs to be done?"i]
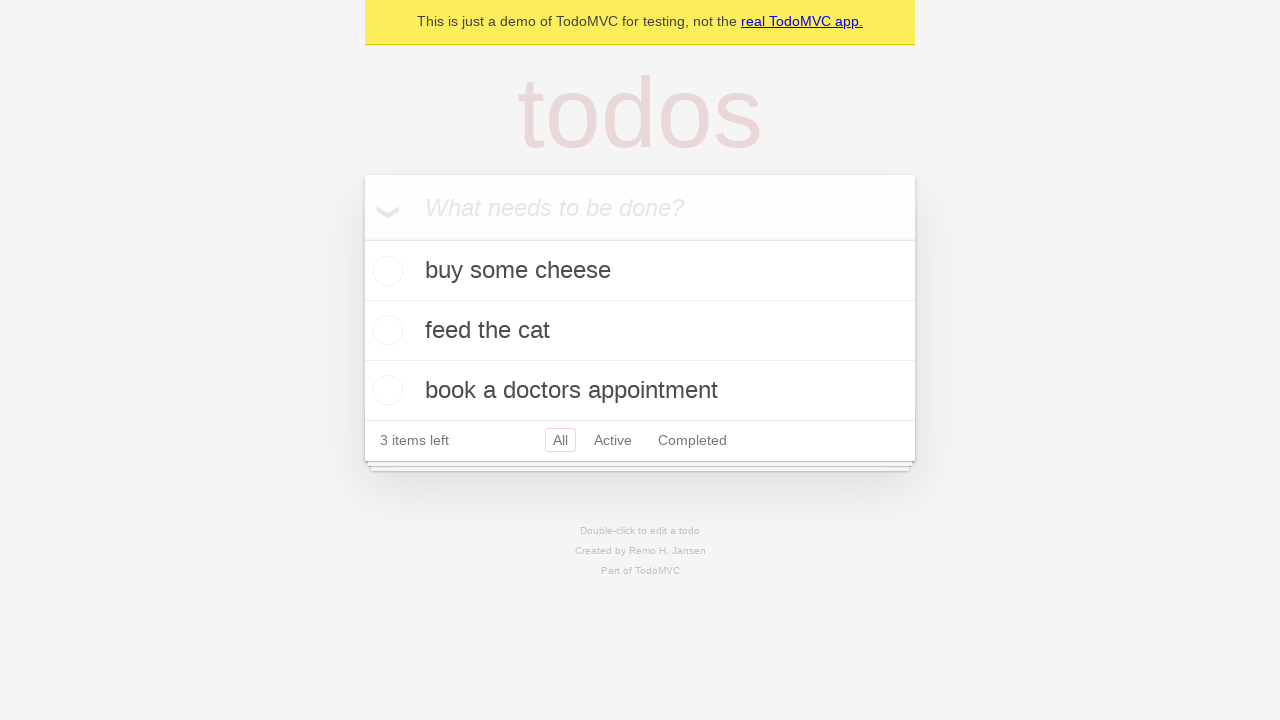

Waited for all 3 todo items to be added to the list
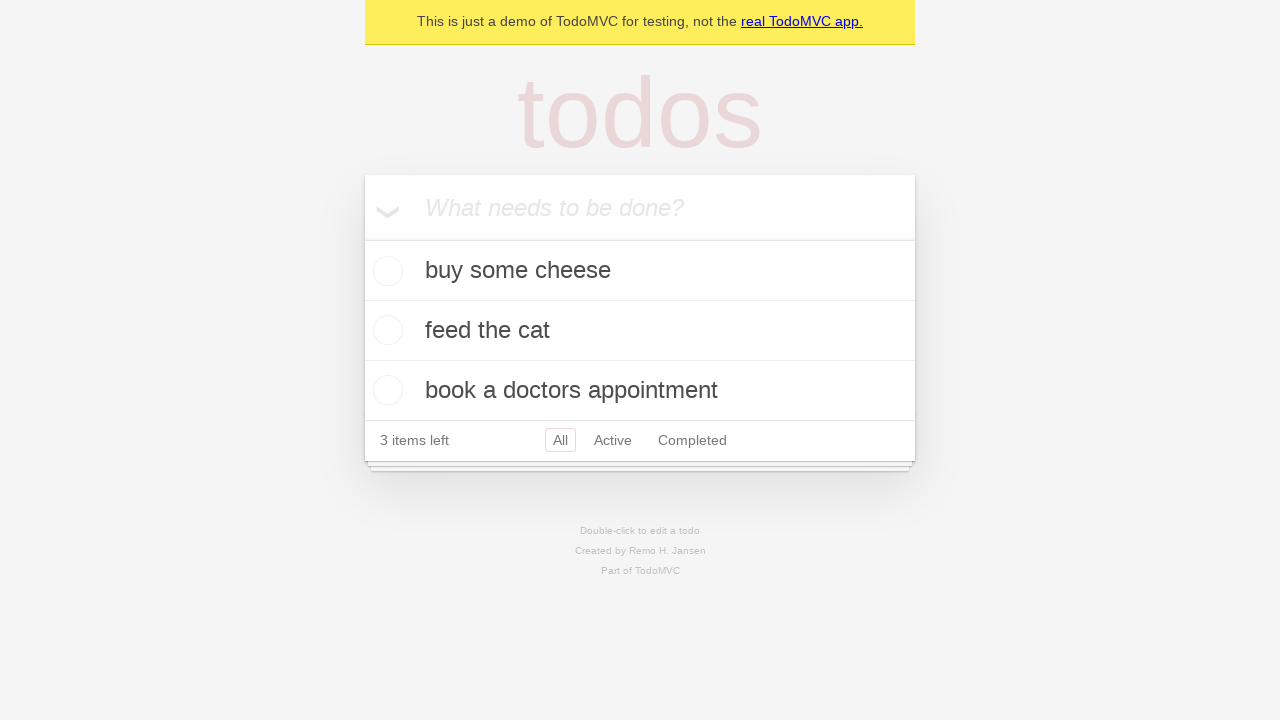

Checked the checkbox for the second todo item (feed the cat) at (385, 330) on internal:testid=[data-testid="todo-item"s] >> nth=1 >> internal:role=checkbox
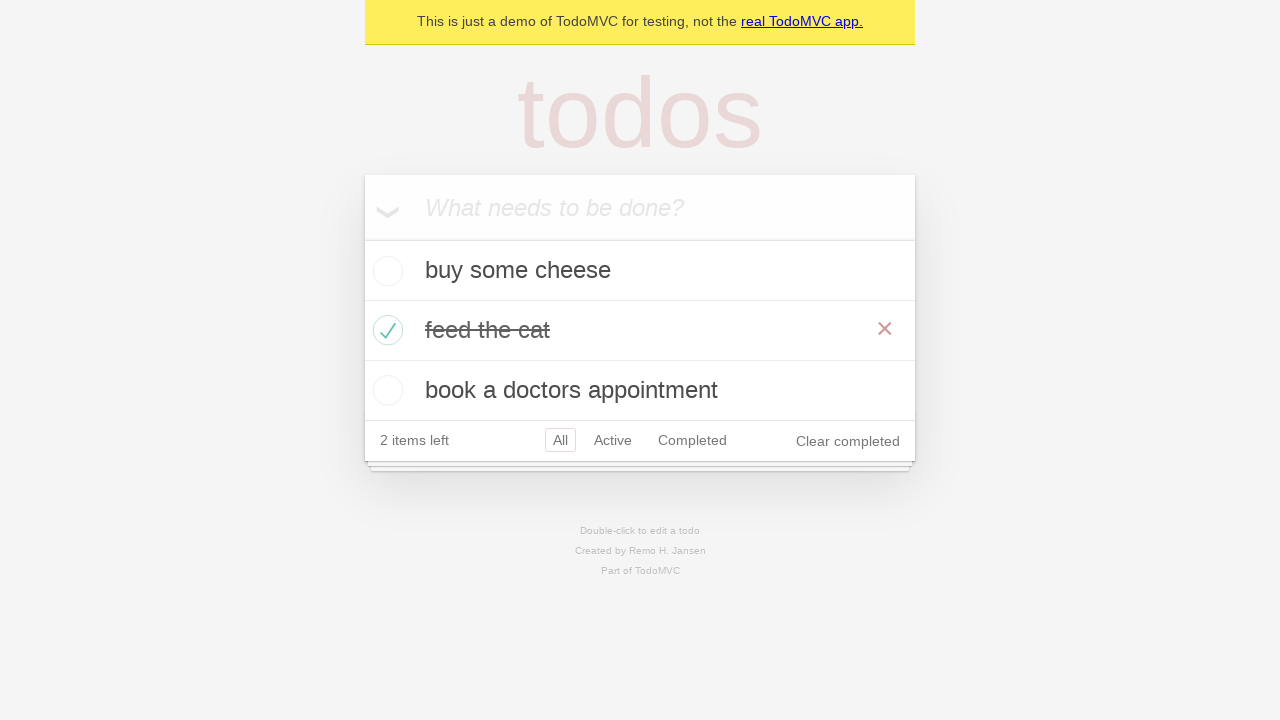

Clicked the 'Completed' filter link at (692, 440) on internal:role=link[name="Completed"i]
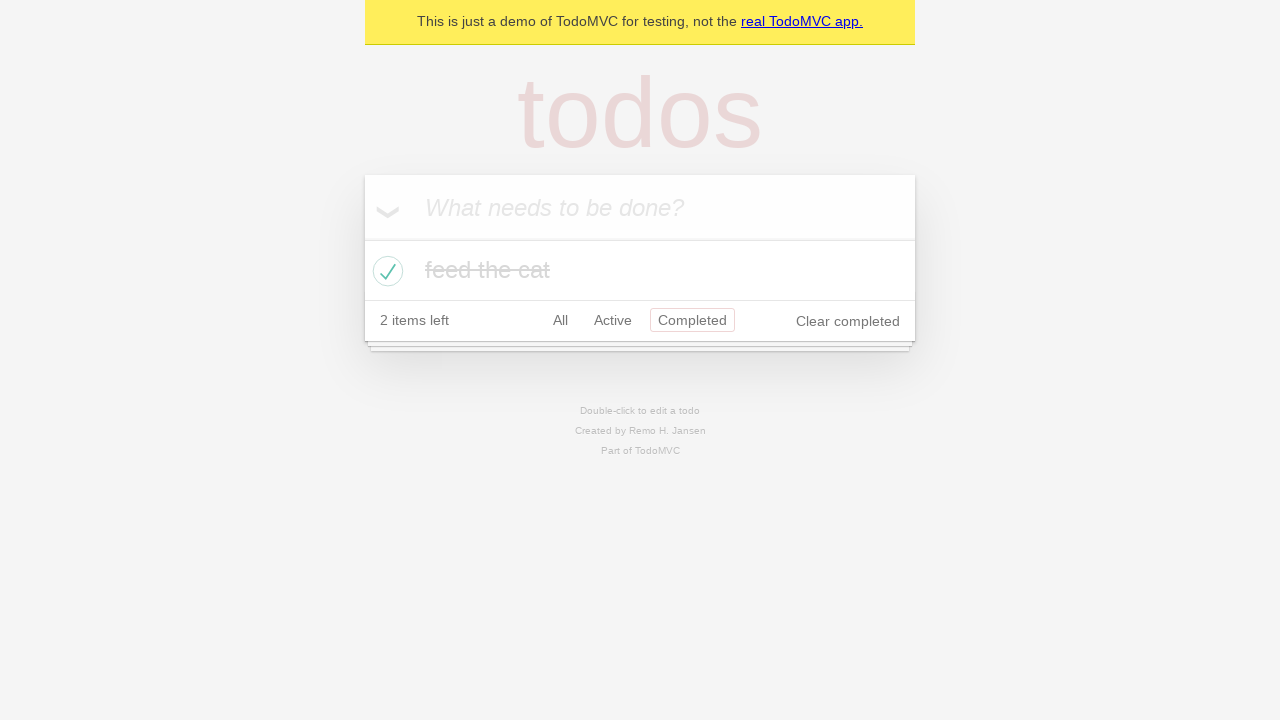

Verified that the completed filter is applied and only 1 completed item is displayed
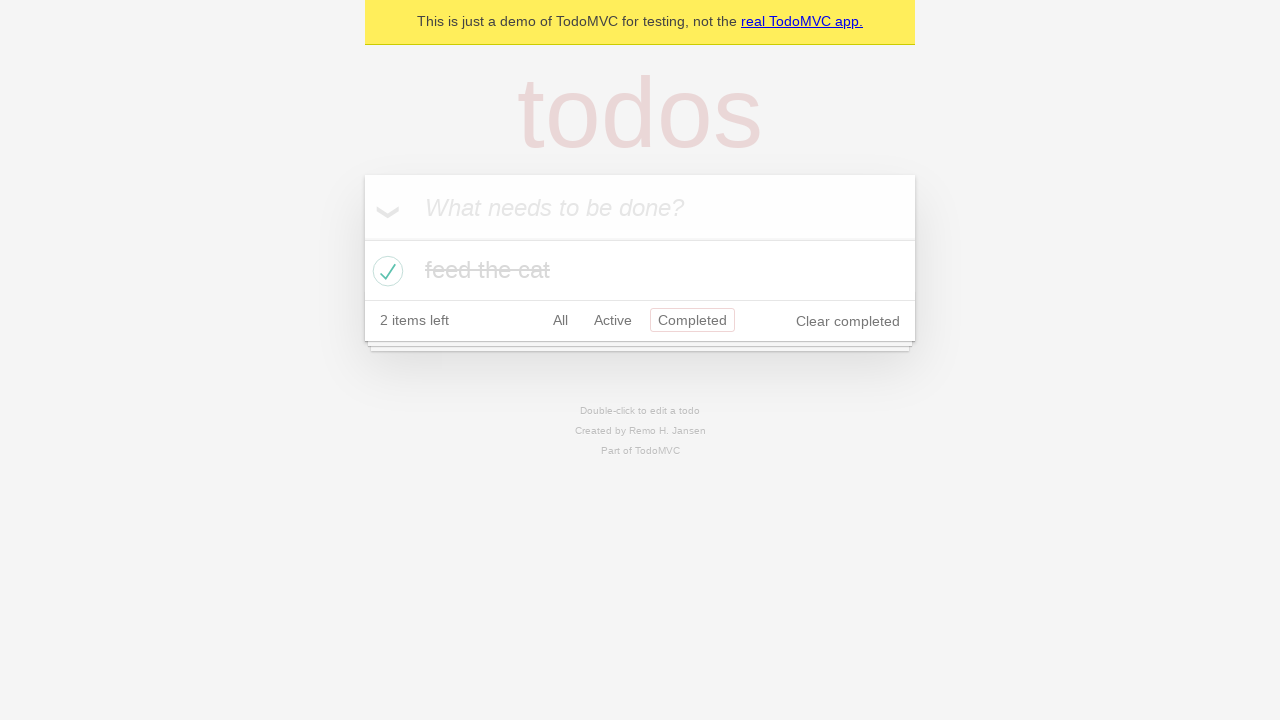

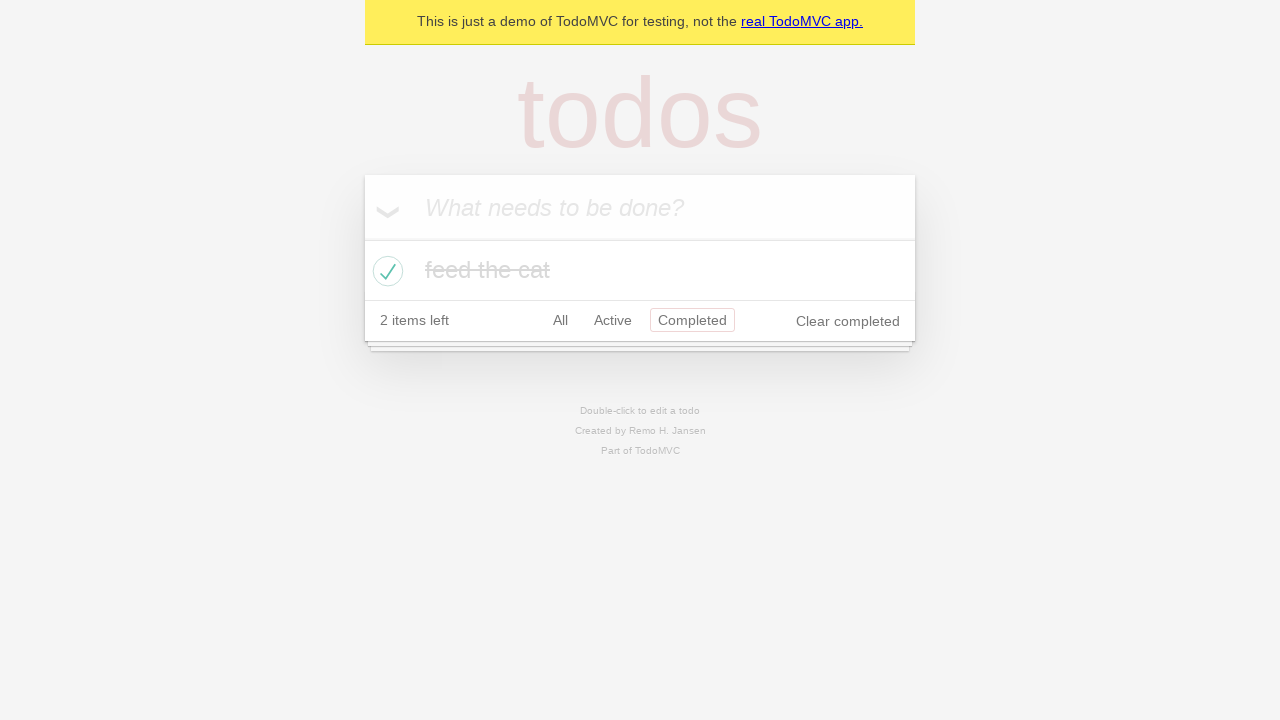